Tests drag and drop functionality by dragging an element from source to target position within an iframe

Starting URL: https://jqueryui.com/droppable/

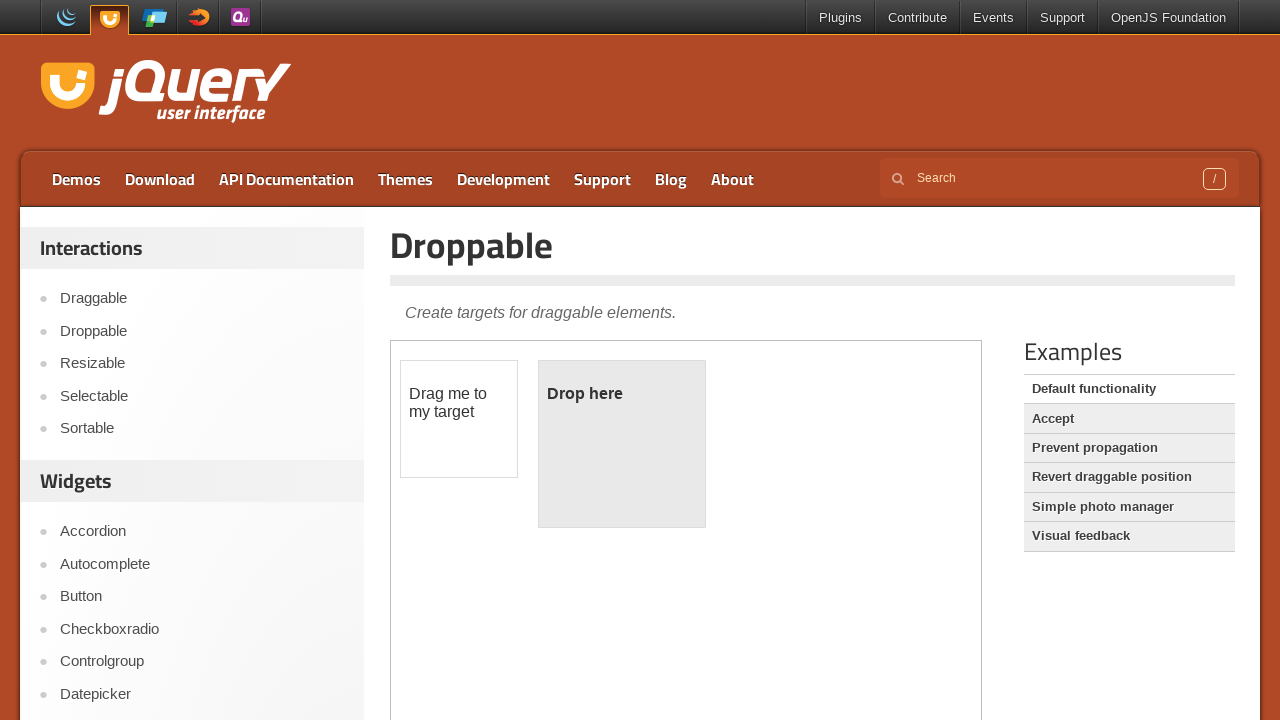

Scrolled down 300px to make iframe visible
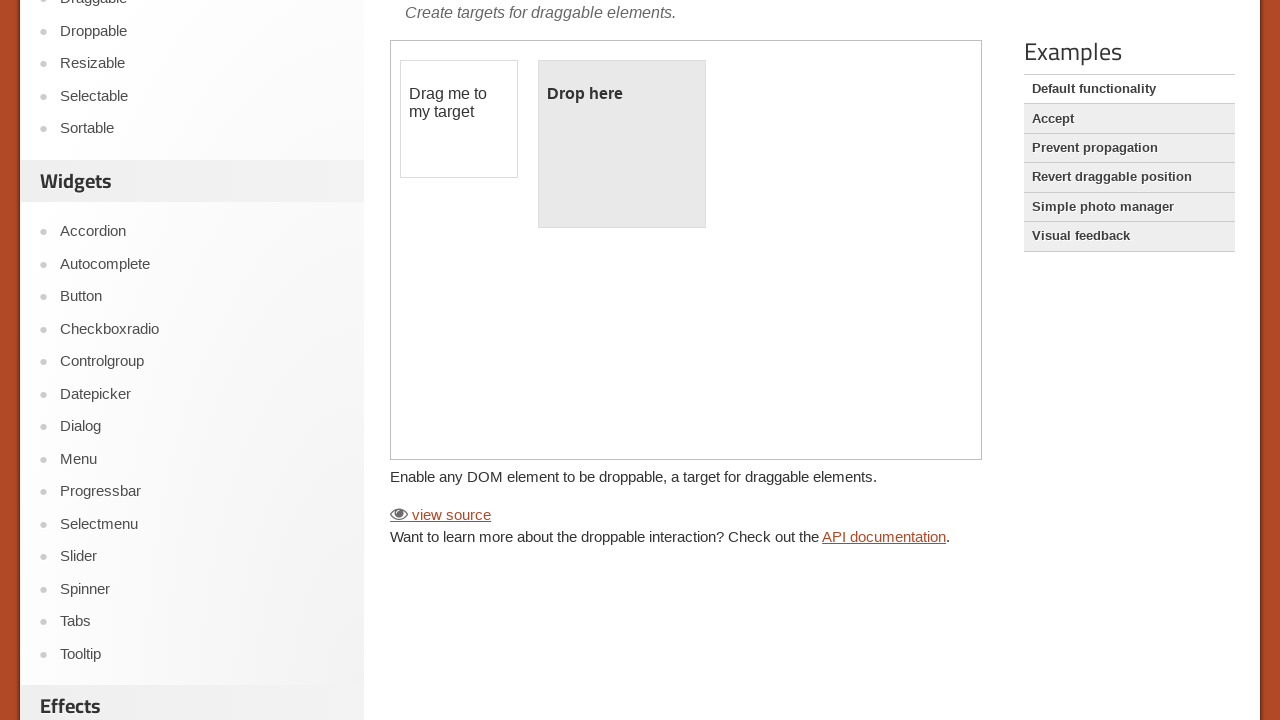

Located the iframe containing drag and drop demo
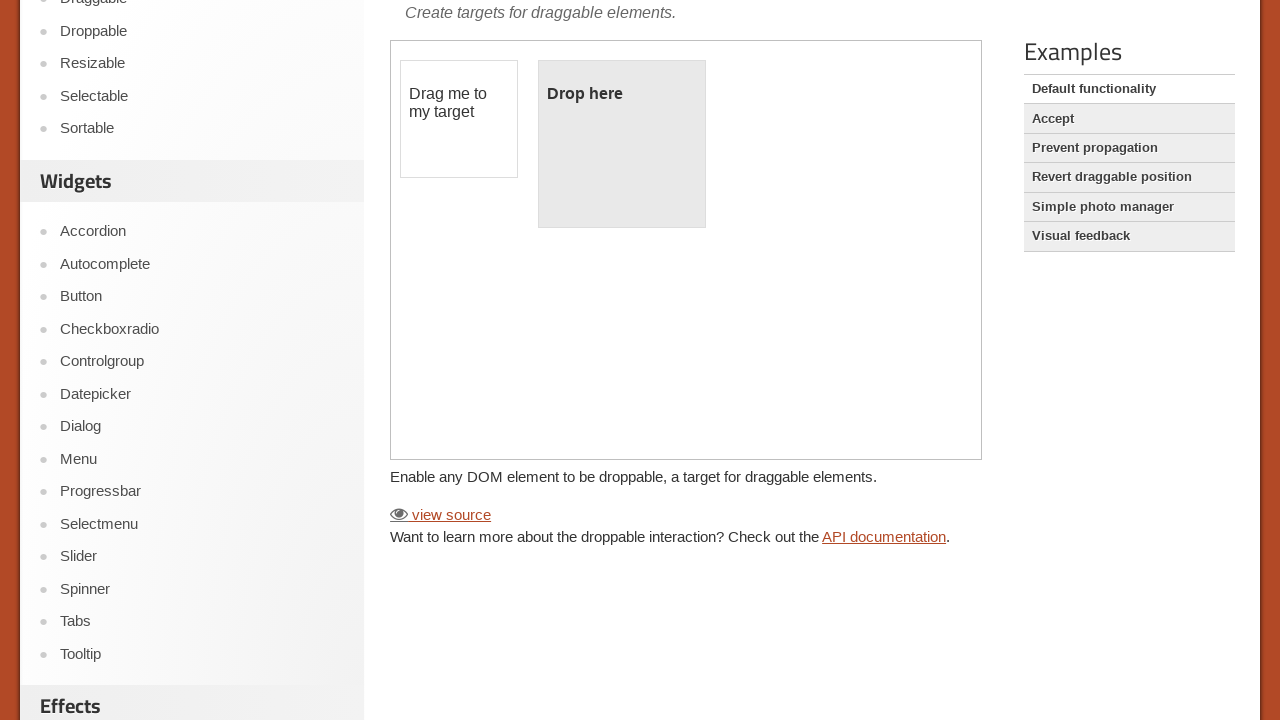

Located draggable element within iframe
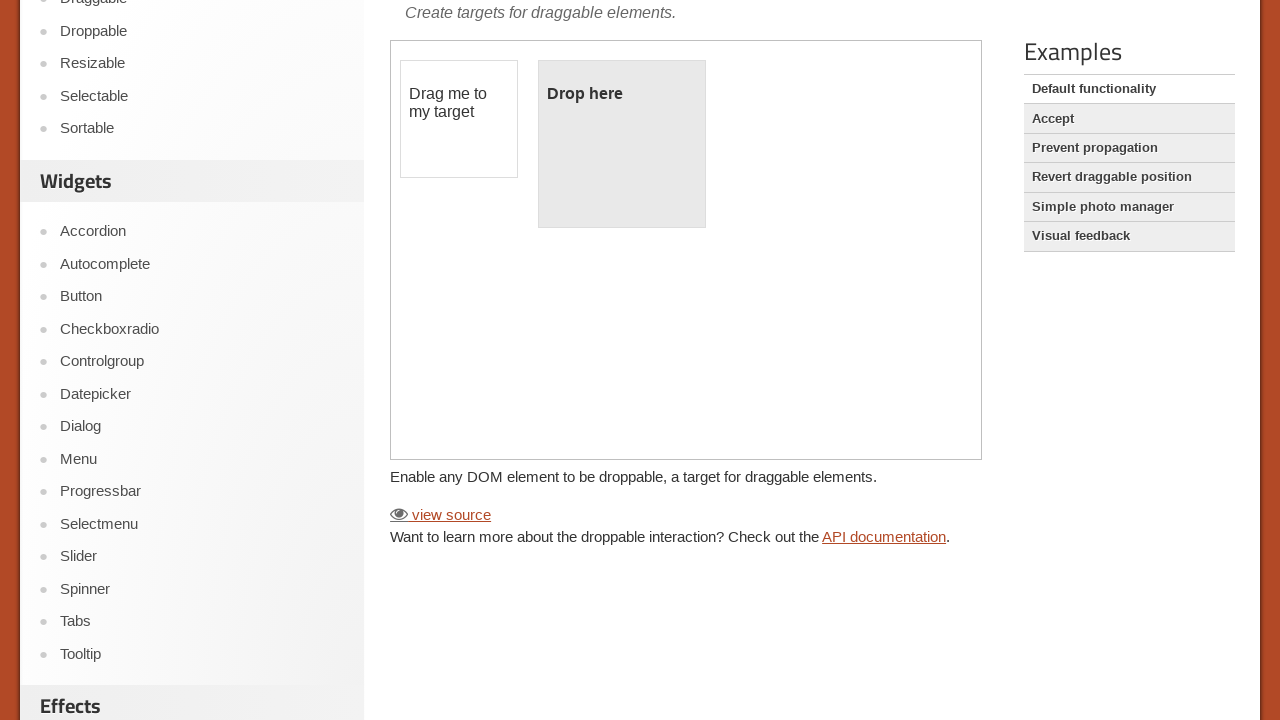

Located droppable target element within iframe
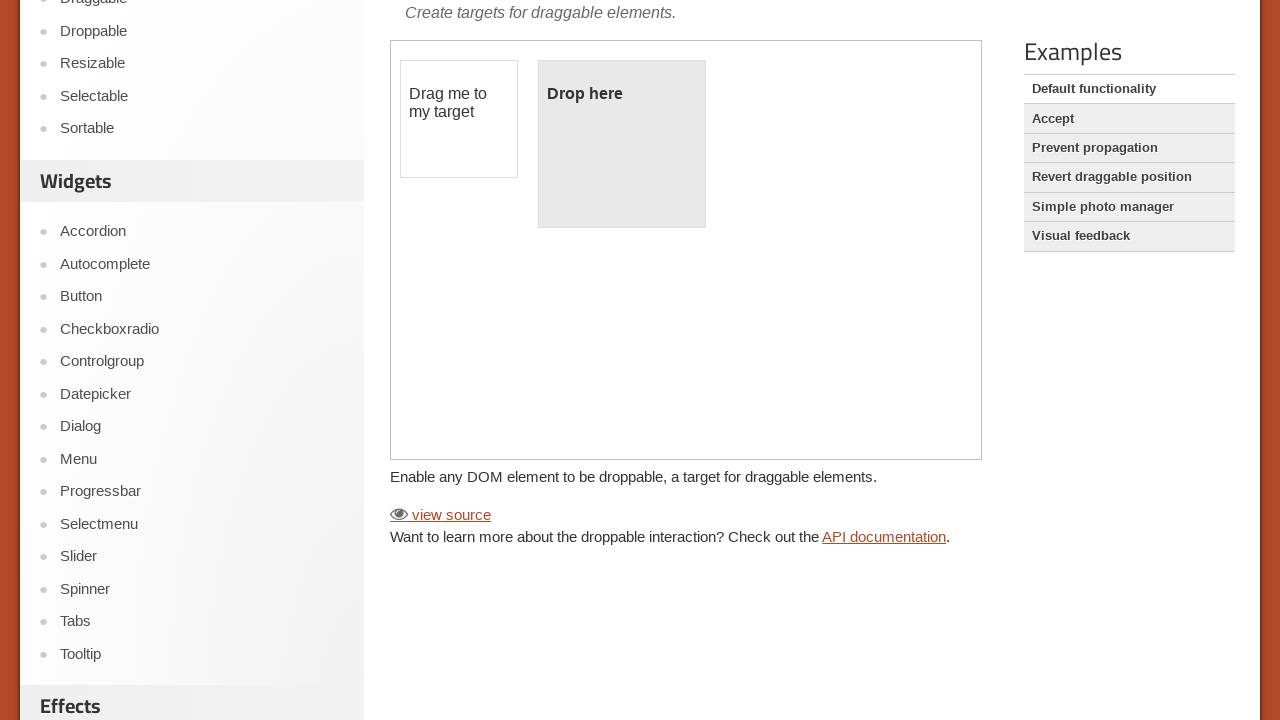

Dragged draggable element to droppable target at (622, 144)
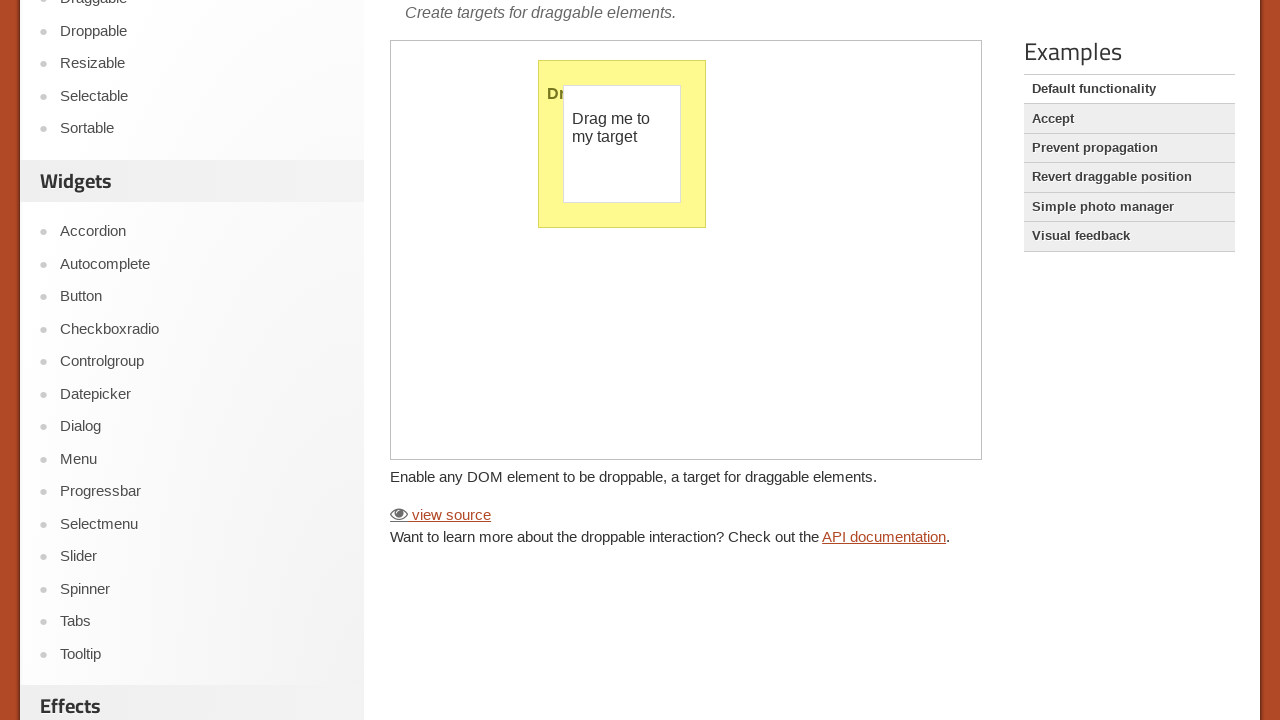

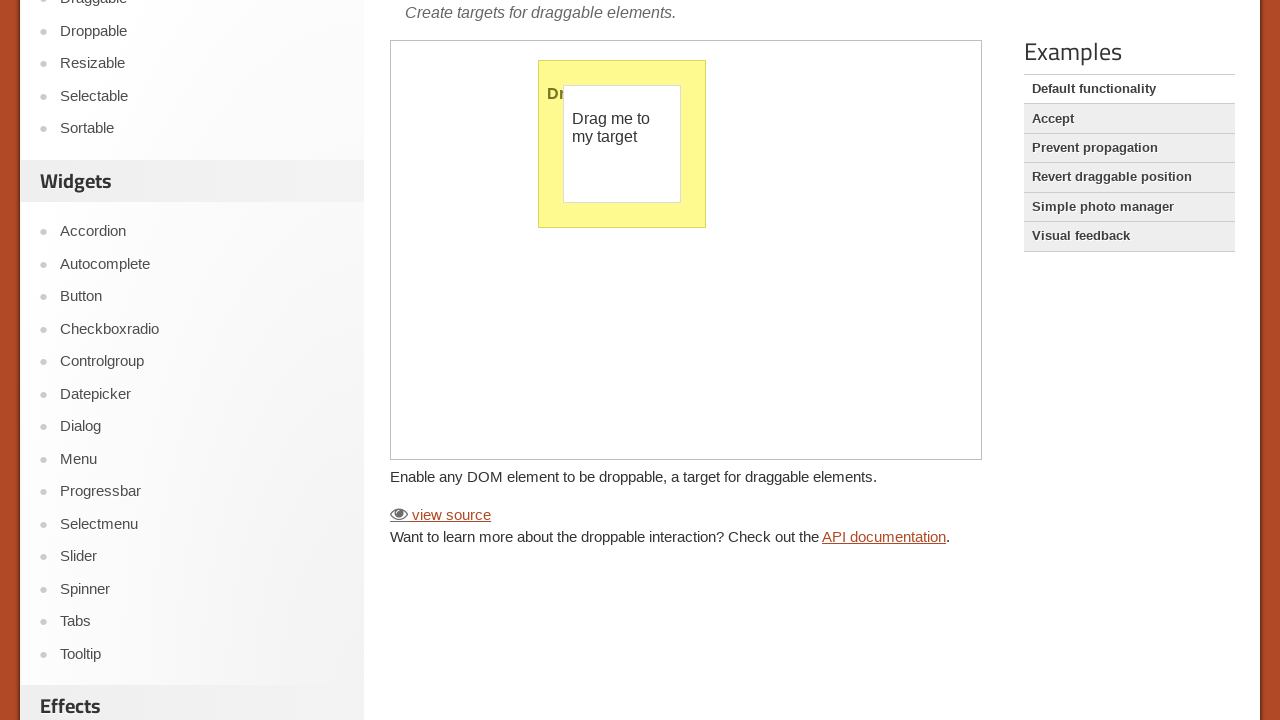